Tests editing a todo item by double-clicking and changing its text

Starting URL: https://demo.playwright.dev/todomvc

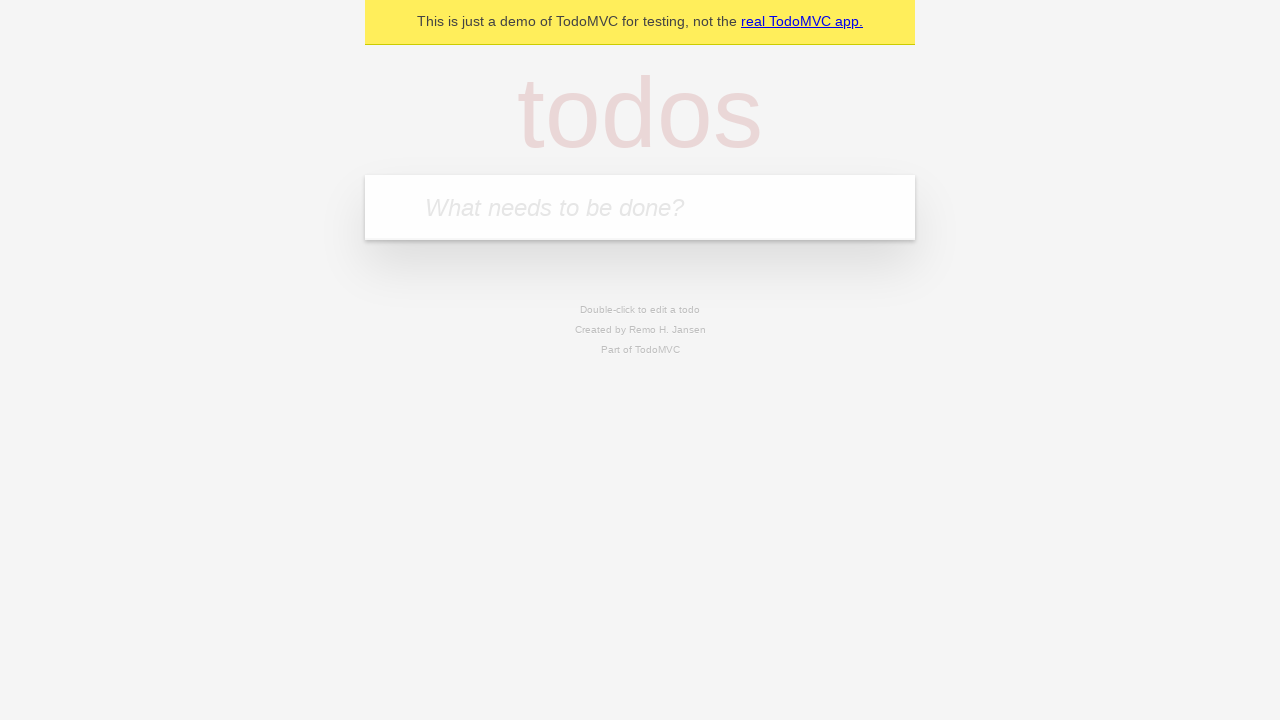

Filled new todo input with 'buy some cheese' on .new-todo
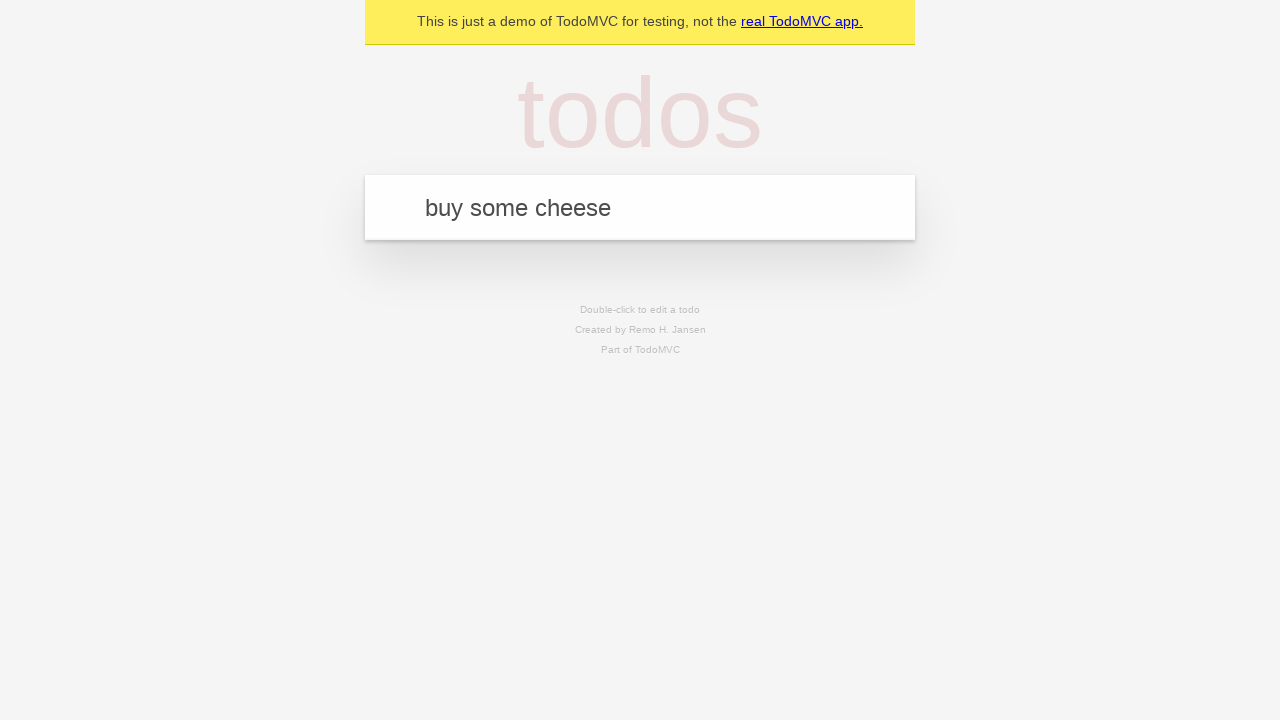

Pressed Enter to add first todo item on .new-todo
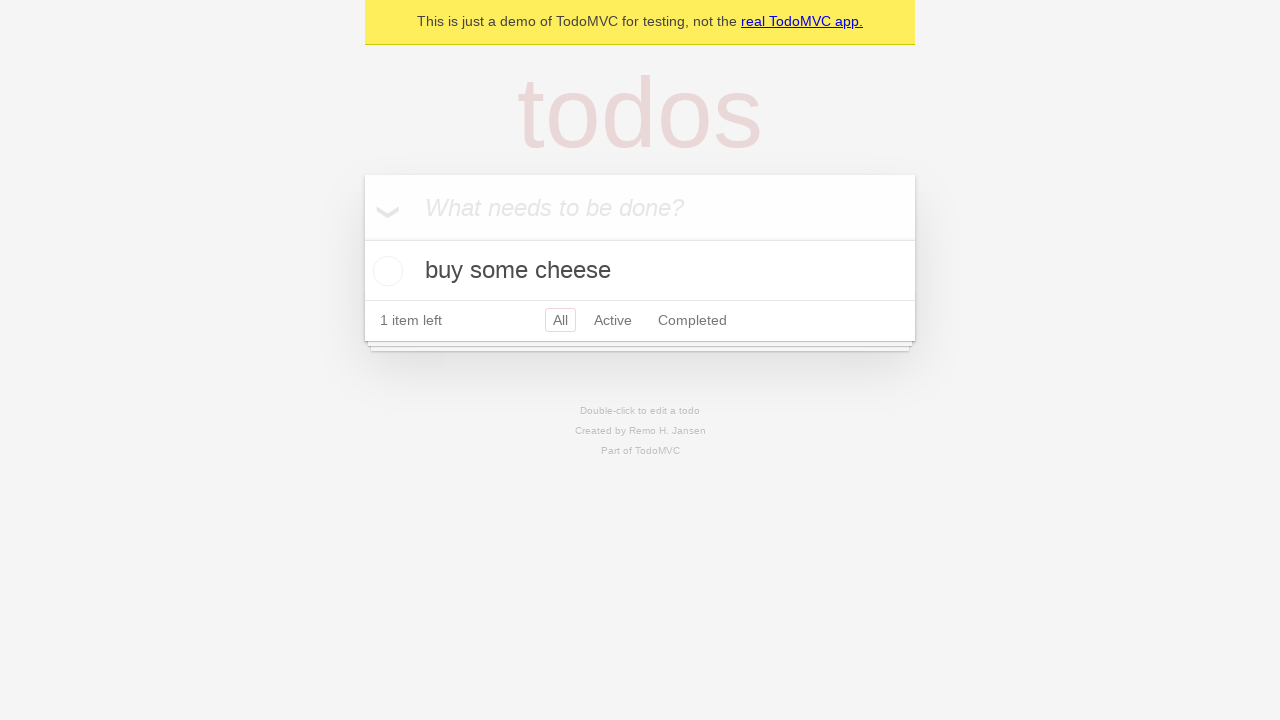

Filled new todo input with 'feed the cat' on .new-todo
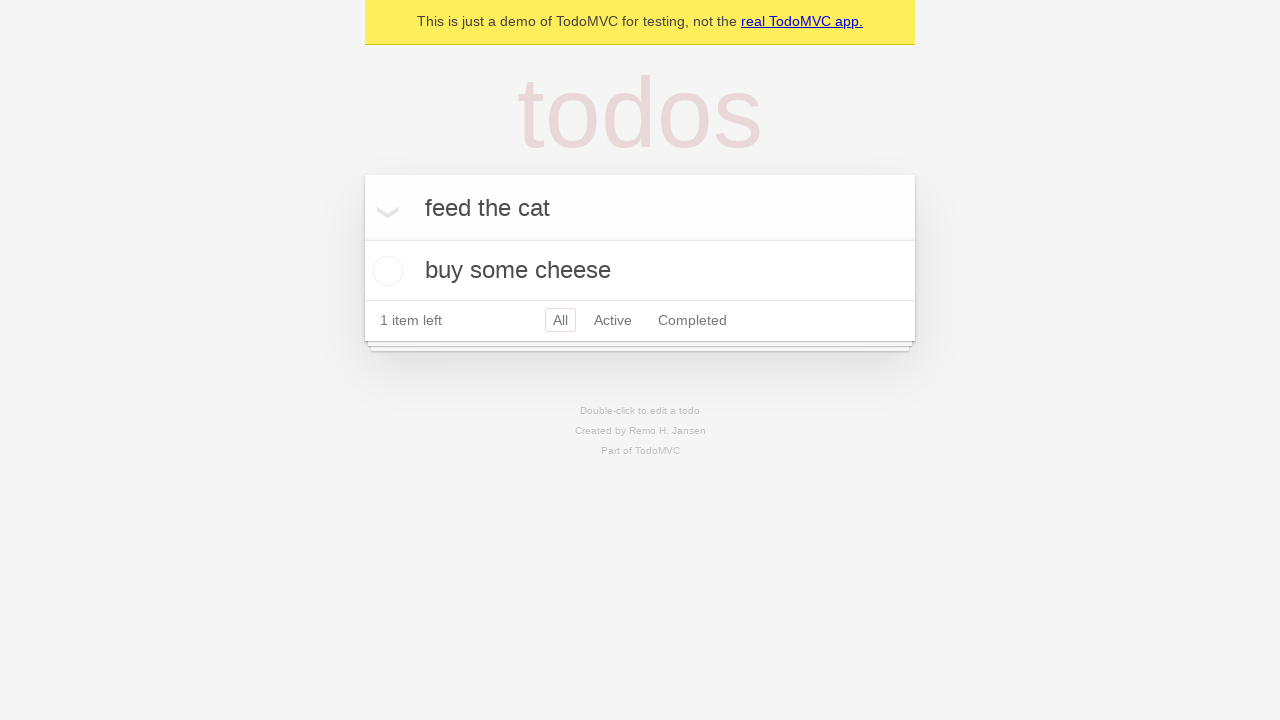

Pressed Enter to add second todo item on .new-todo
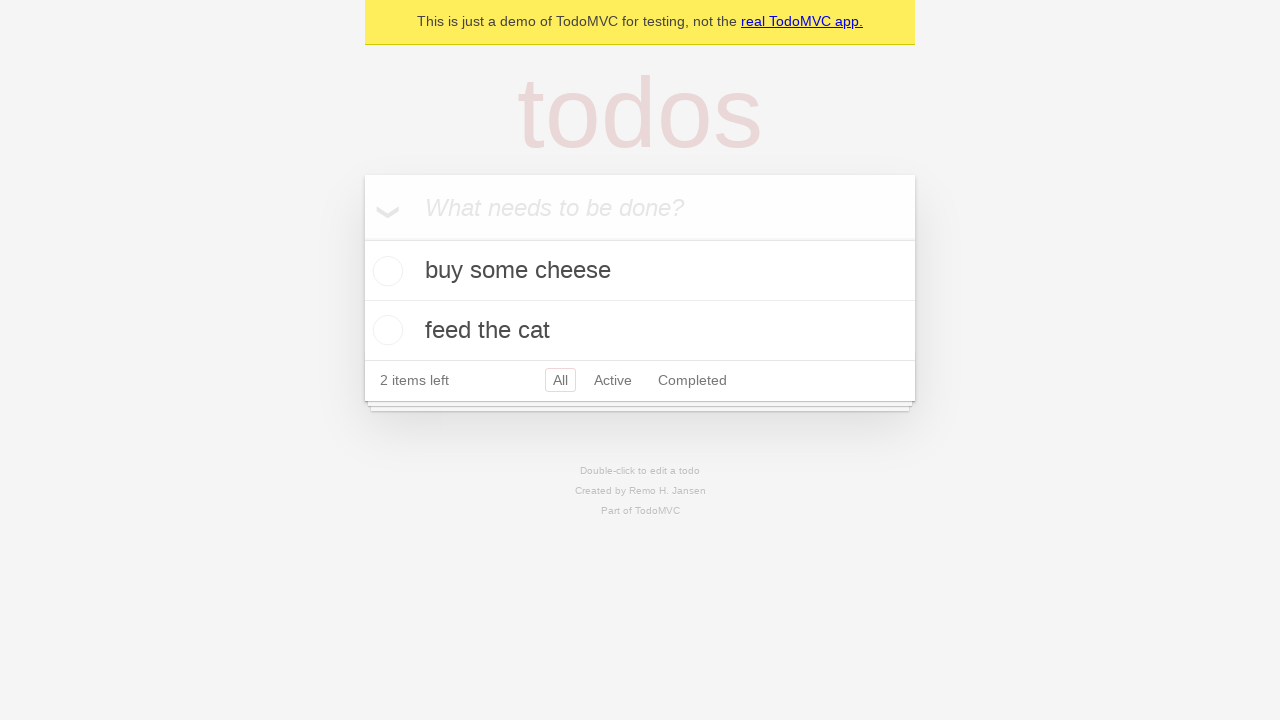

Filled new todo input with 'book a doctors appointment' on .new-todo
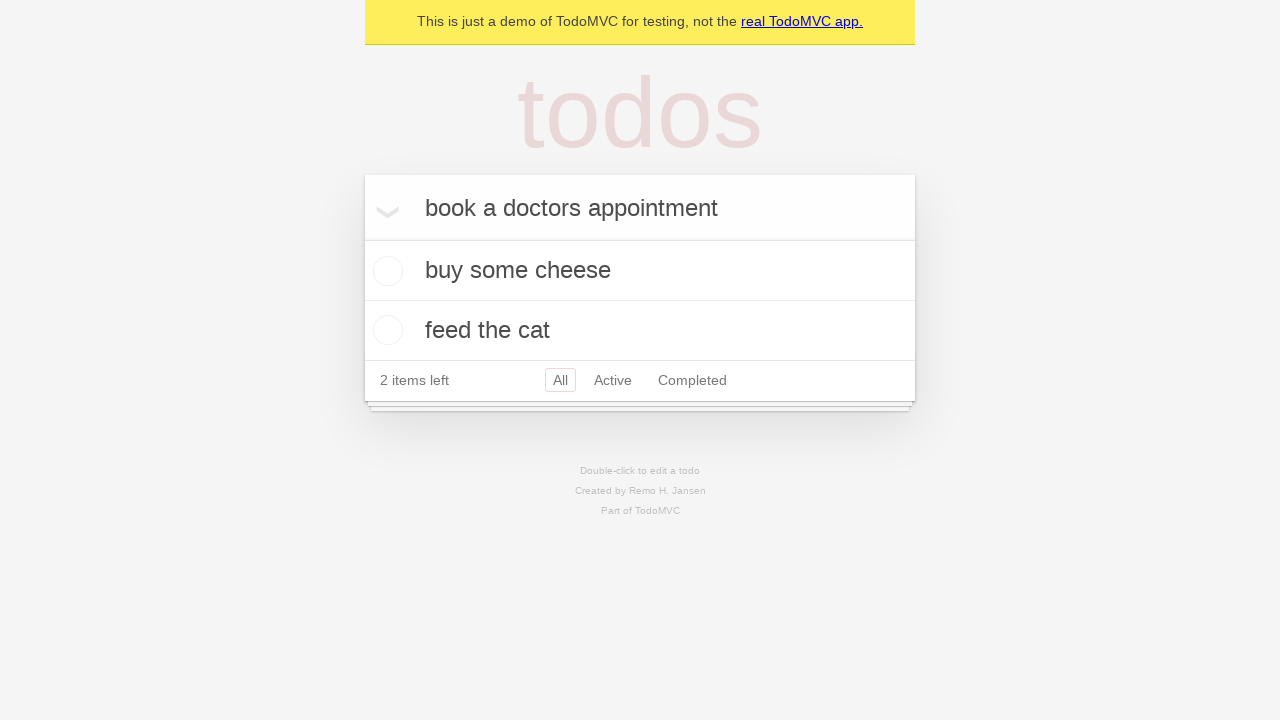

Pressed Enter to add third todo item on .new-todo
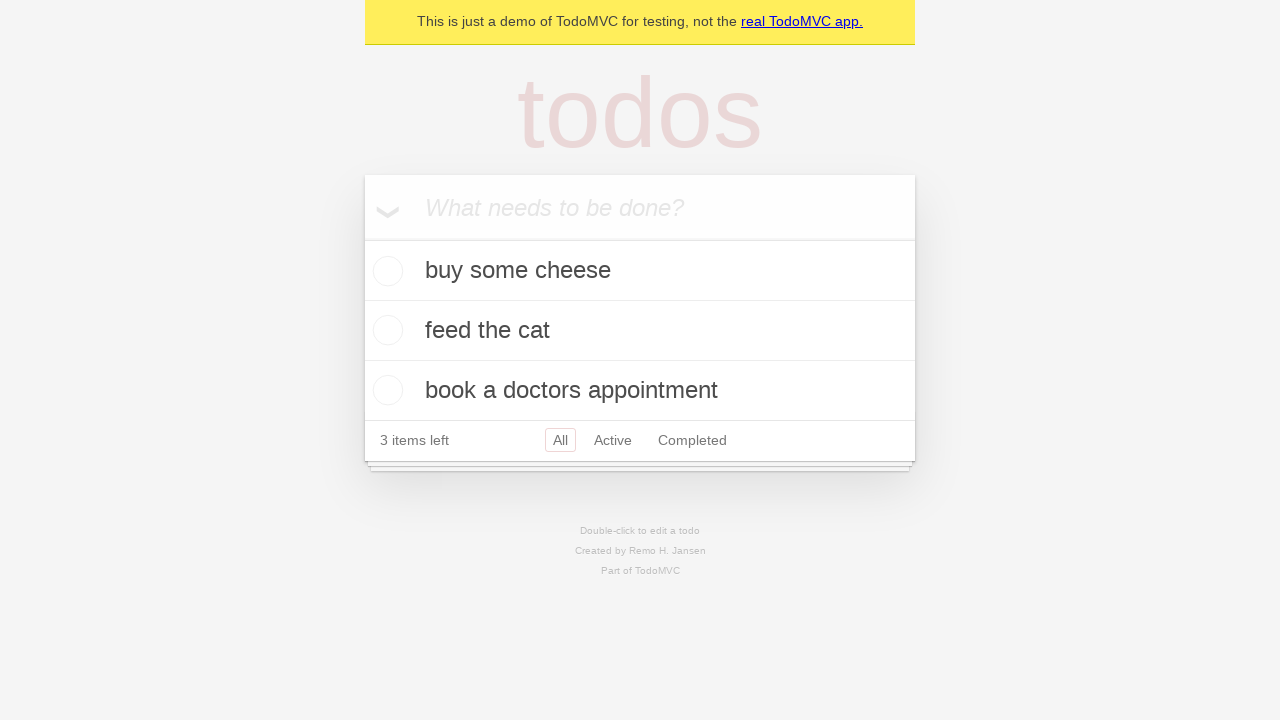

Located all todo items in the list
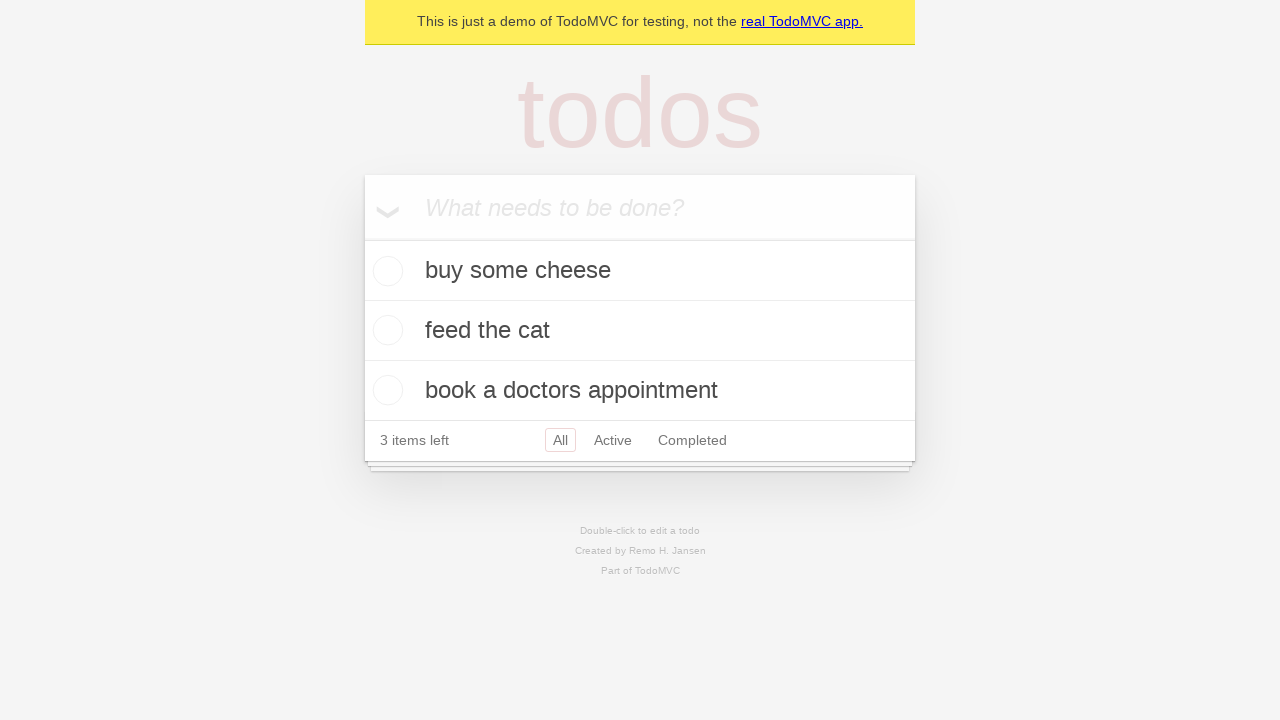

Located second todo item
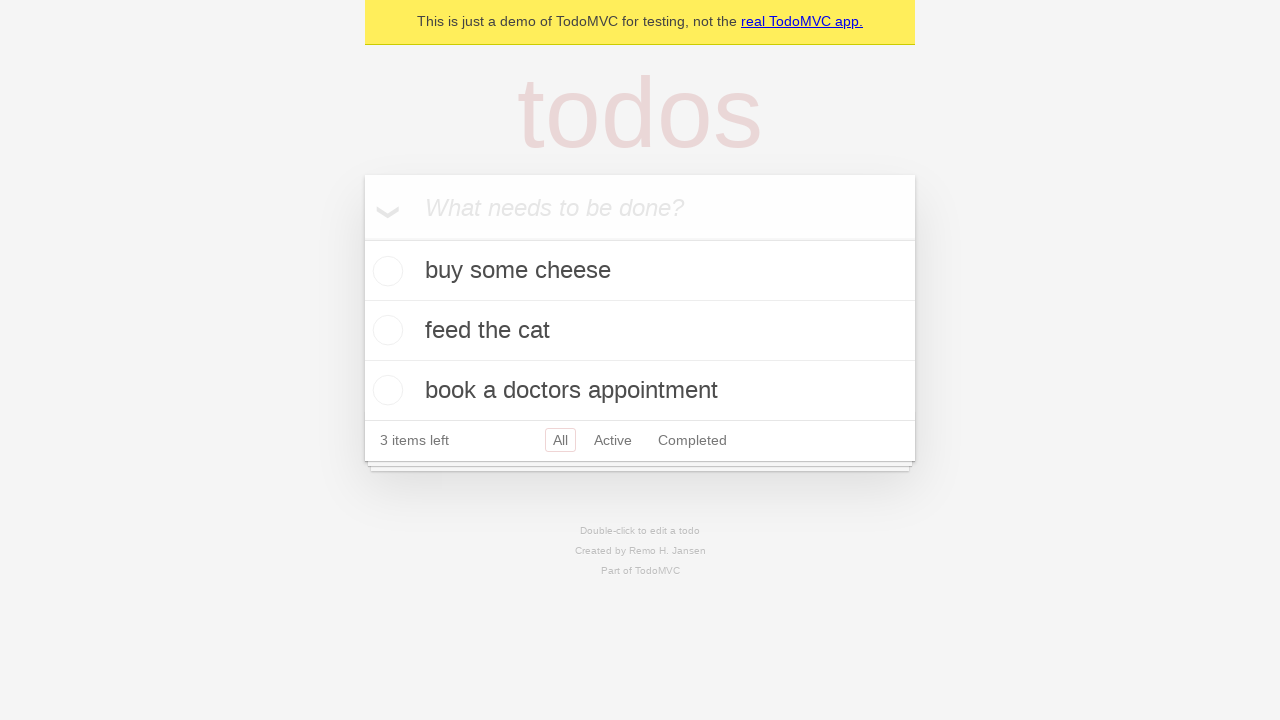

Double-clicked second todo item to enter edit mode at (640, 331) on .todo-list li >> nth=1
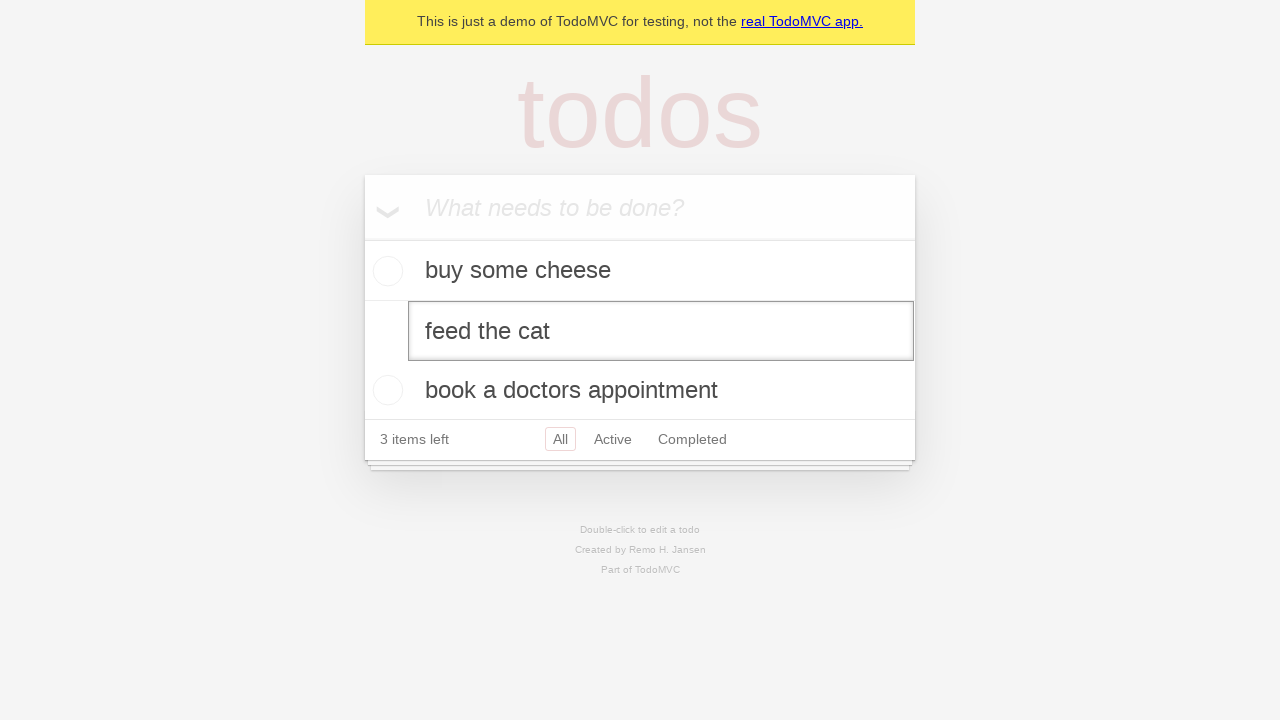

Filled edit field with 'buy some sausages' on .todo-list li >> nth=1 >> .edit
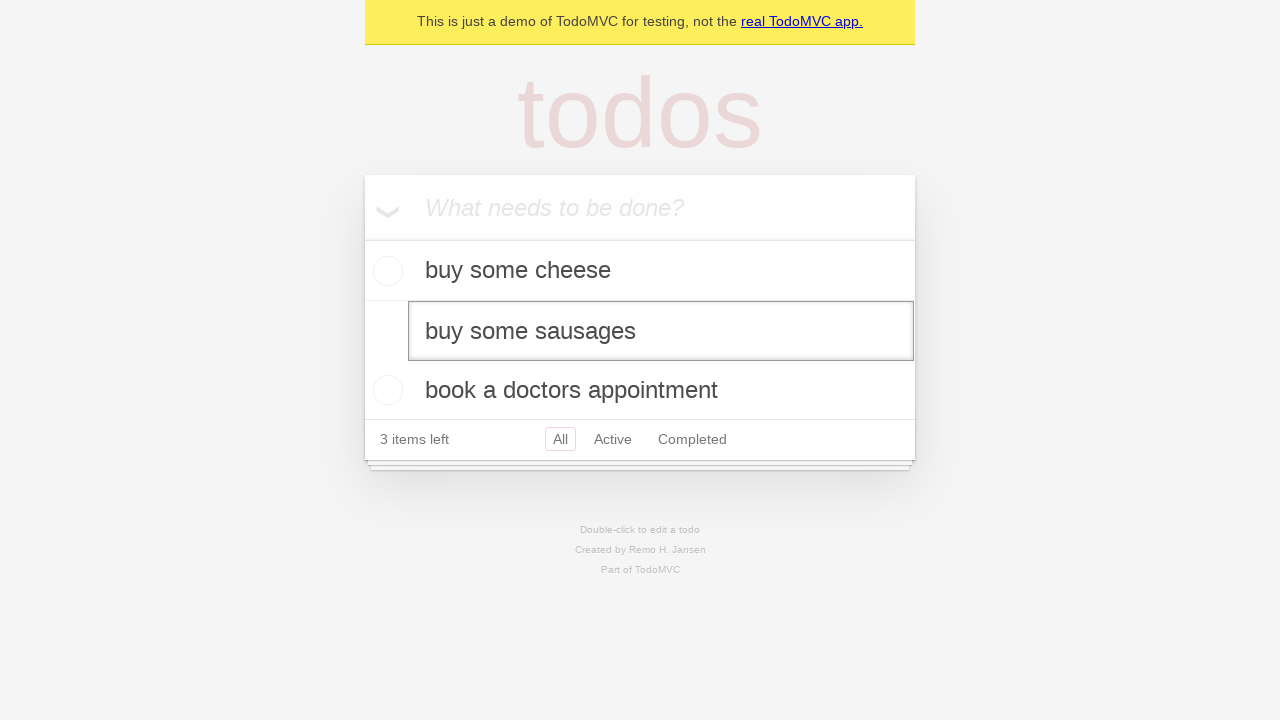

Pressed Enter to confirm the edited todo item on .todo-list li >> nth=1 >> .edit
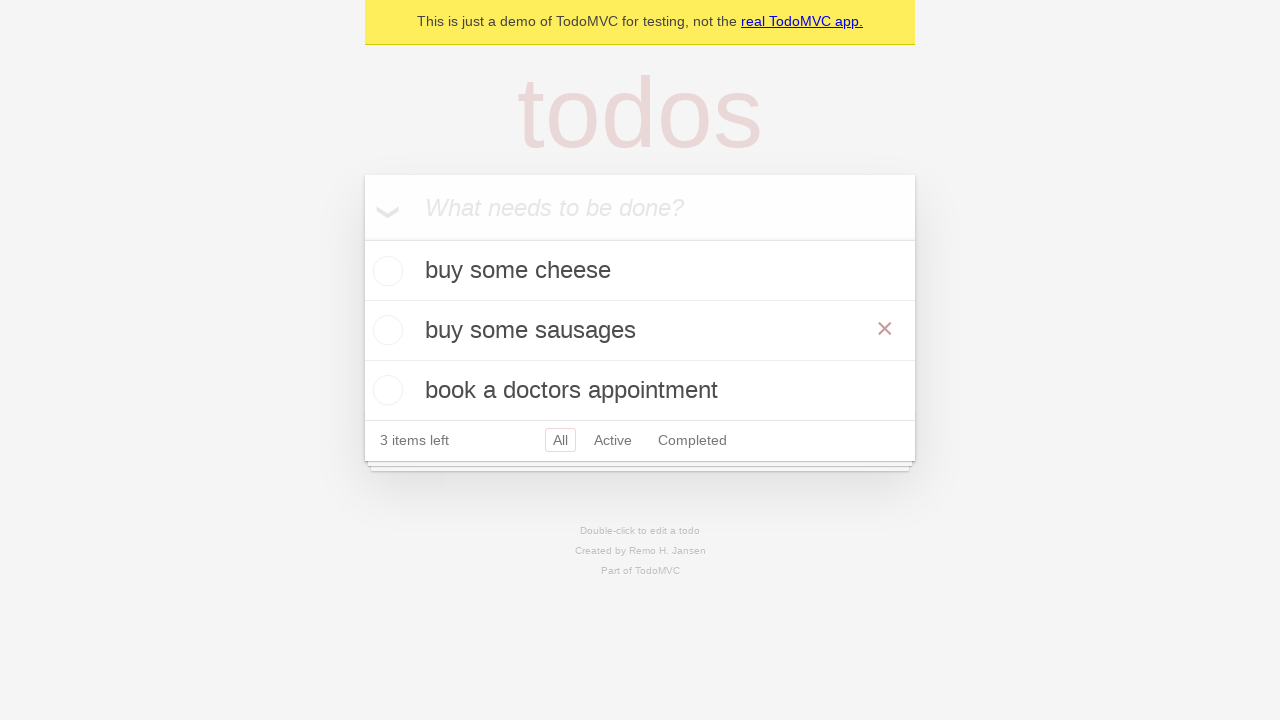

Verified todo list contains updated item text
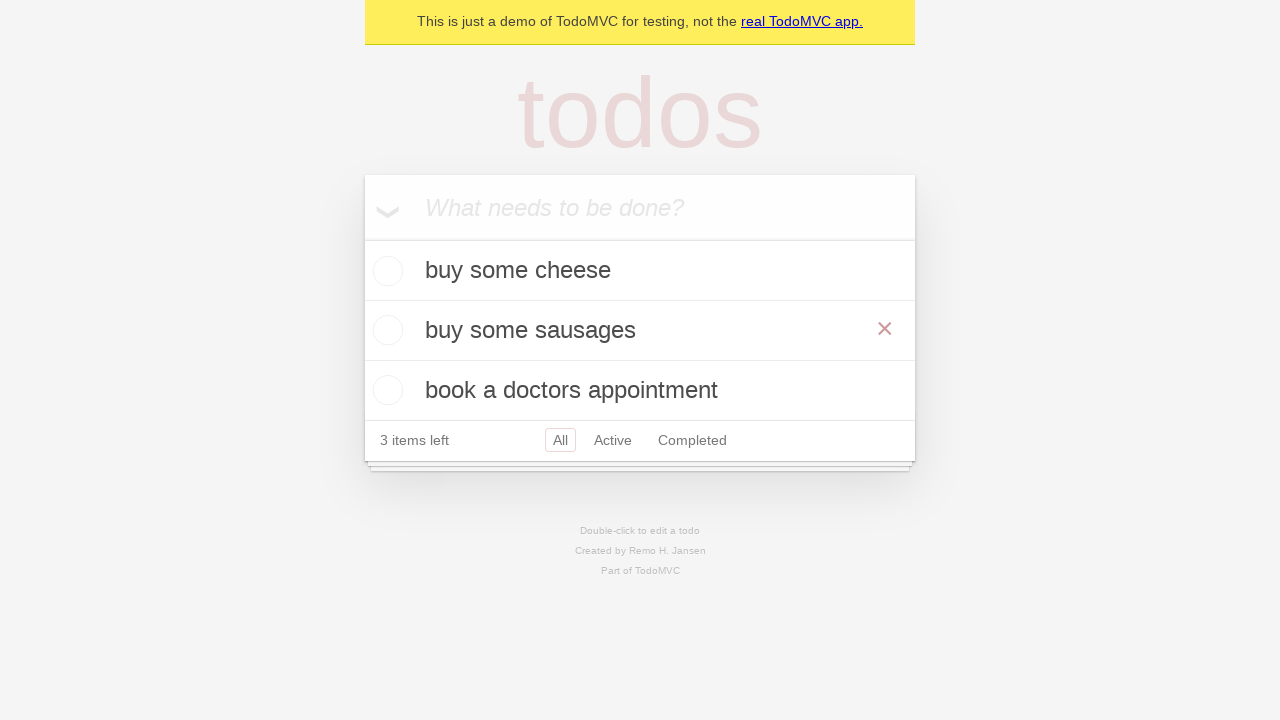

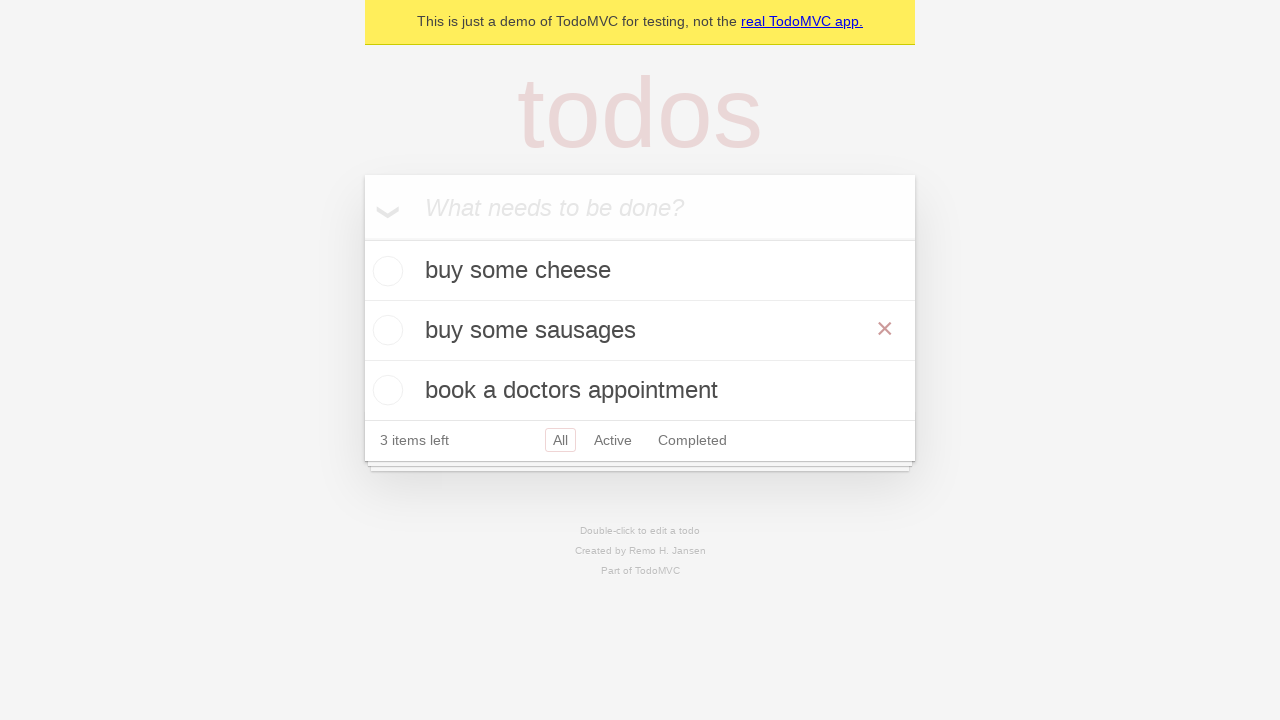